Tests the Current Address field on a text box form by verifying its label and filling it with an address

Starting URL: https://demoqa.com/text-box

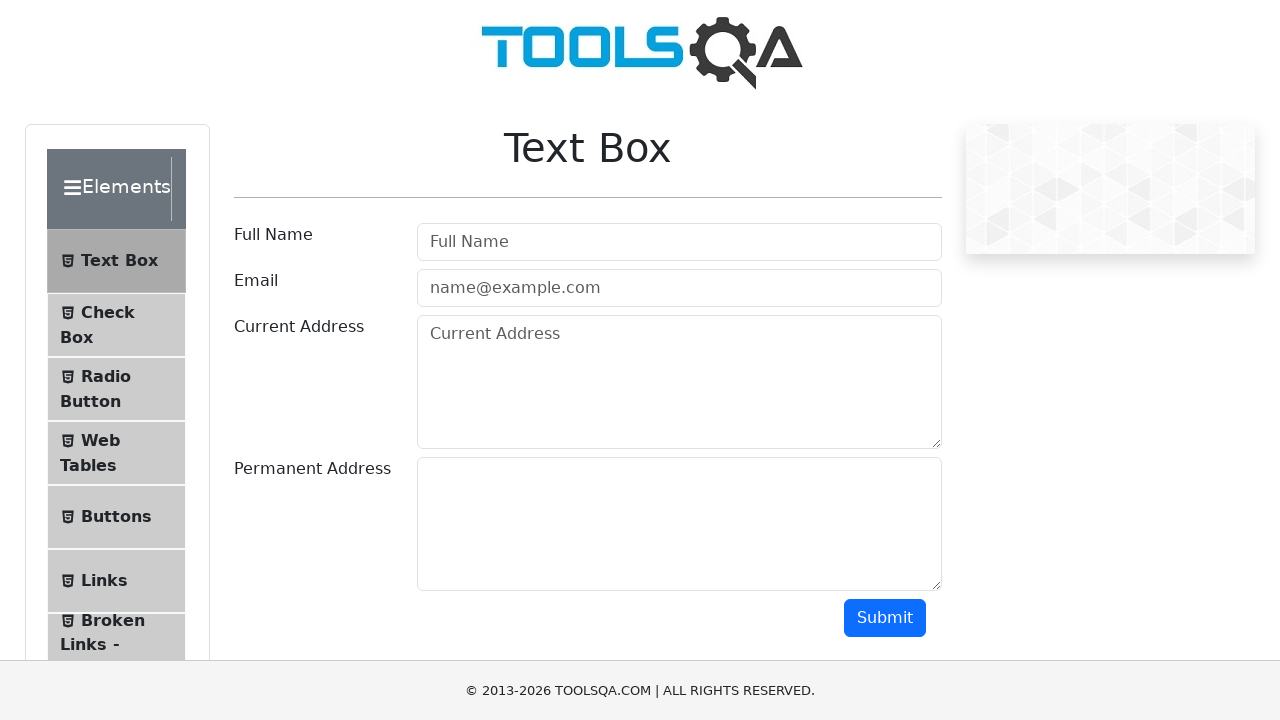

Located the Current Address label element
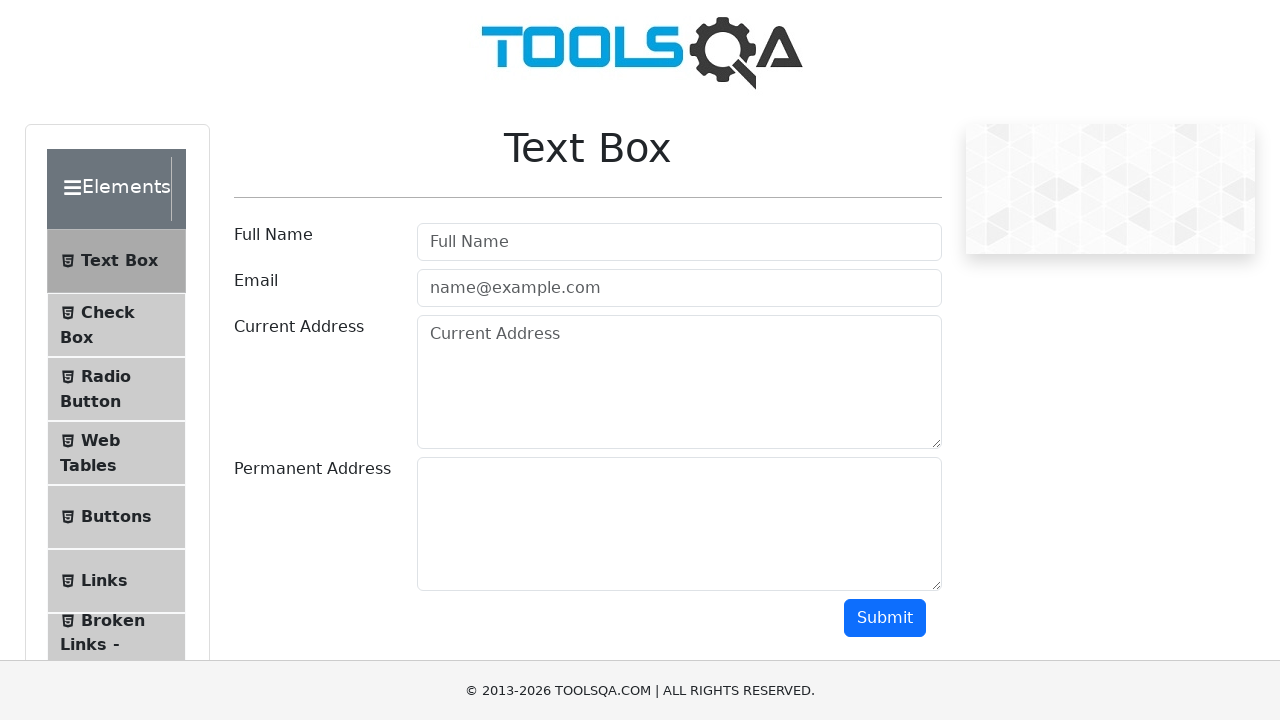

Verified Current Address label text is correct
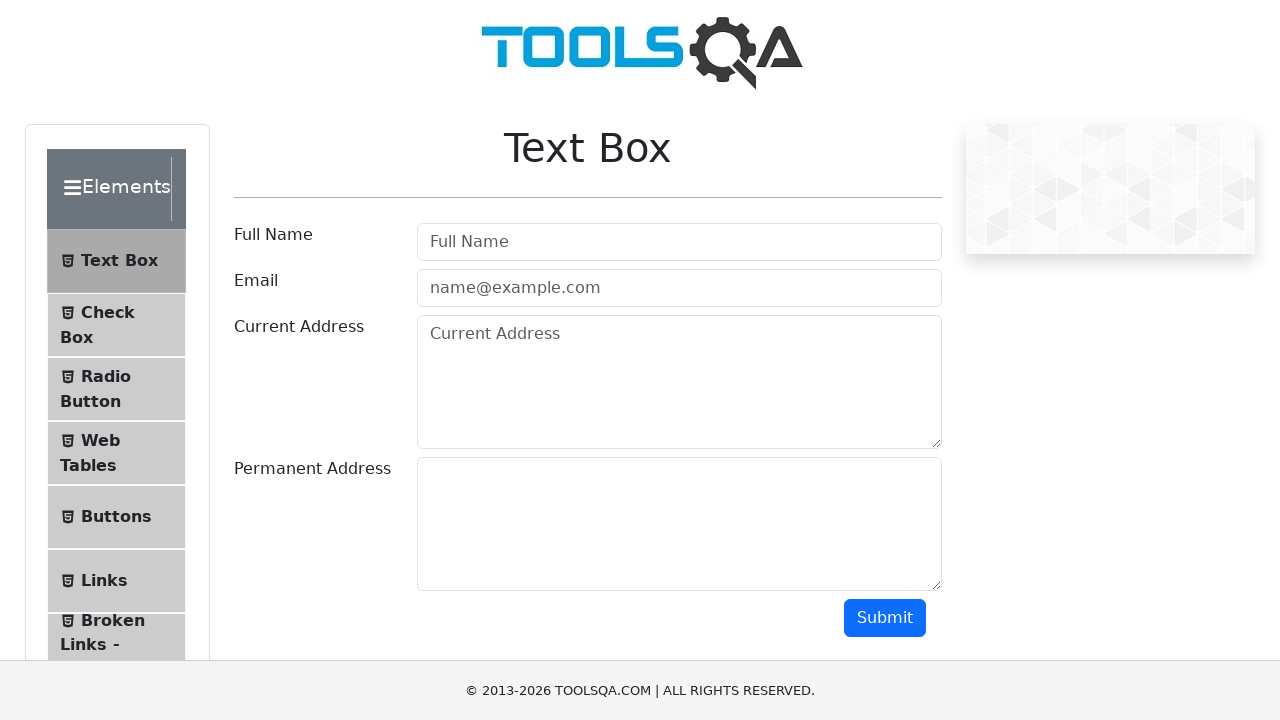

Located the Current Address textarea field
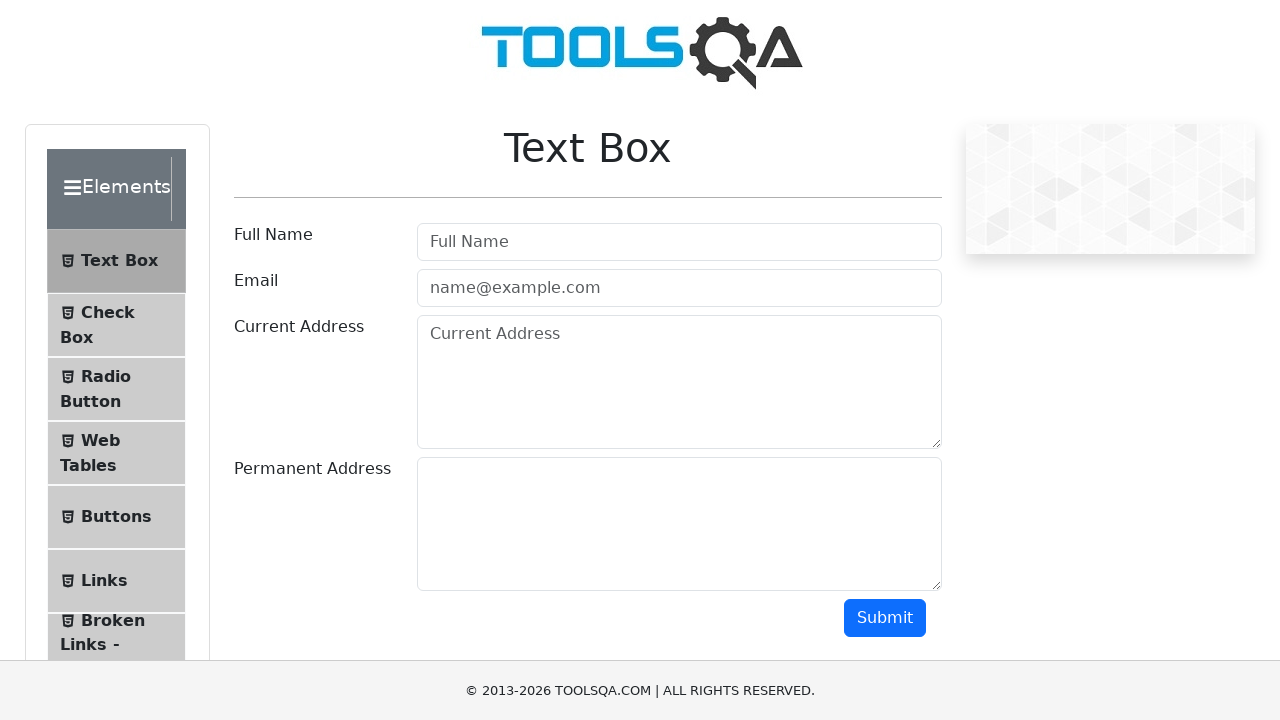

Verified Current Address textarea placeholder attribute is correct
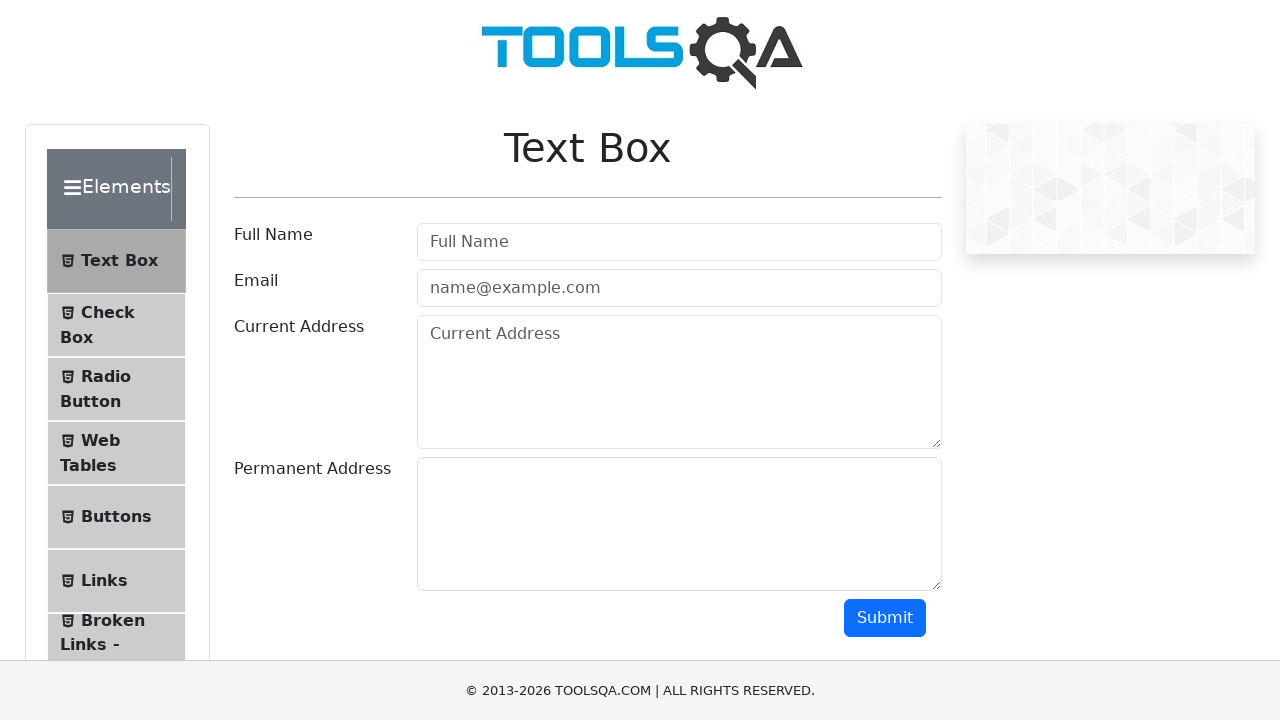

Filled Current Address field with '123 Main Street, Apartment 4B, New York, NY 10001' on textarea[placeholder='Current Address']
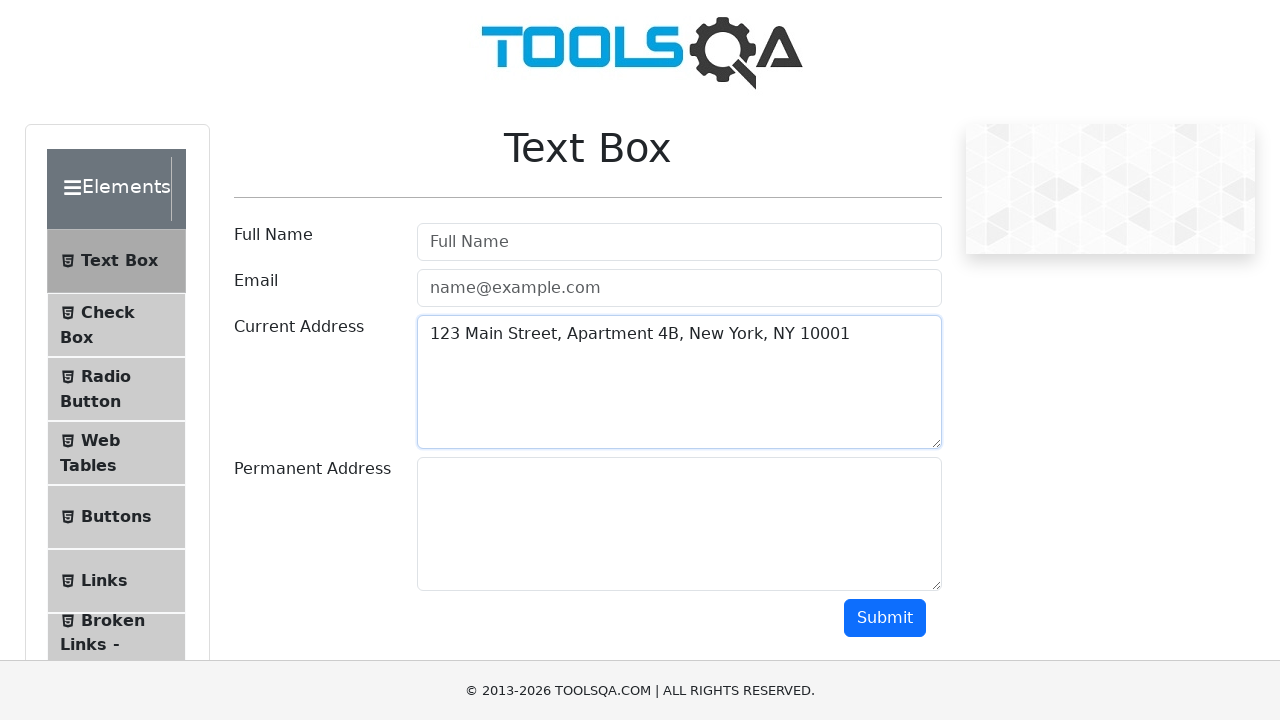

Waited for Current Address field to be attached to DOM
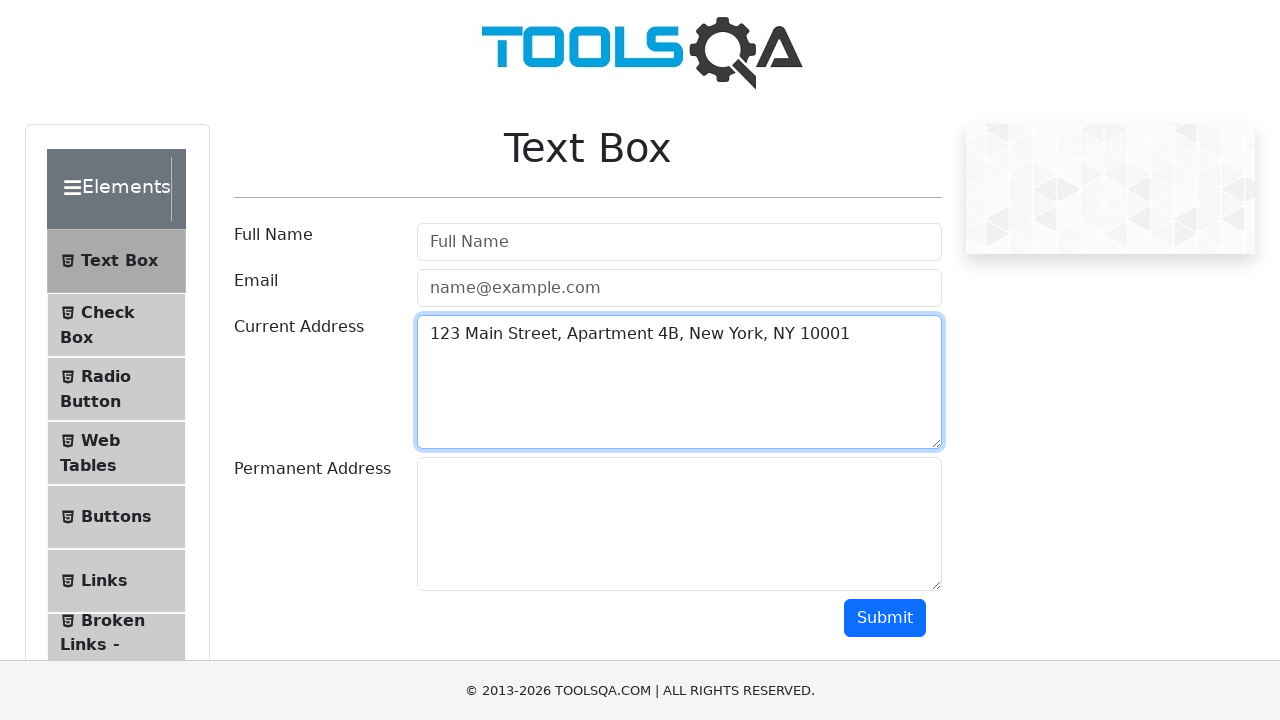

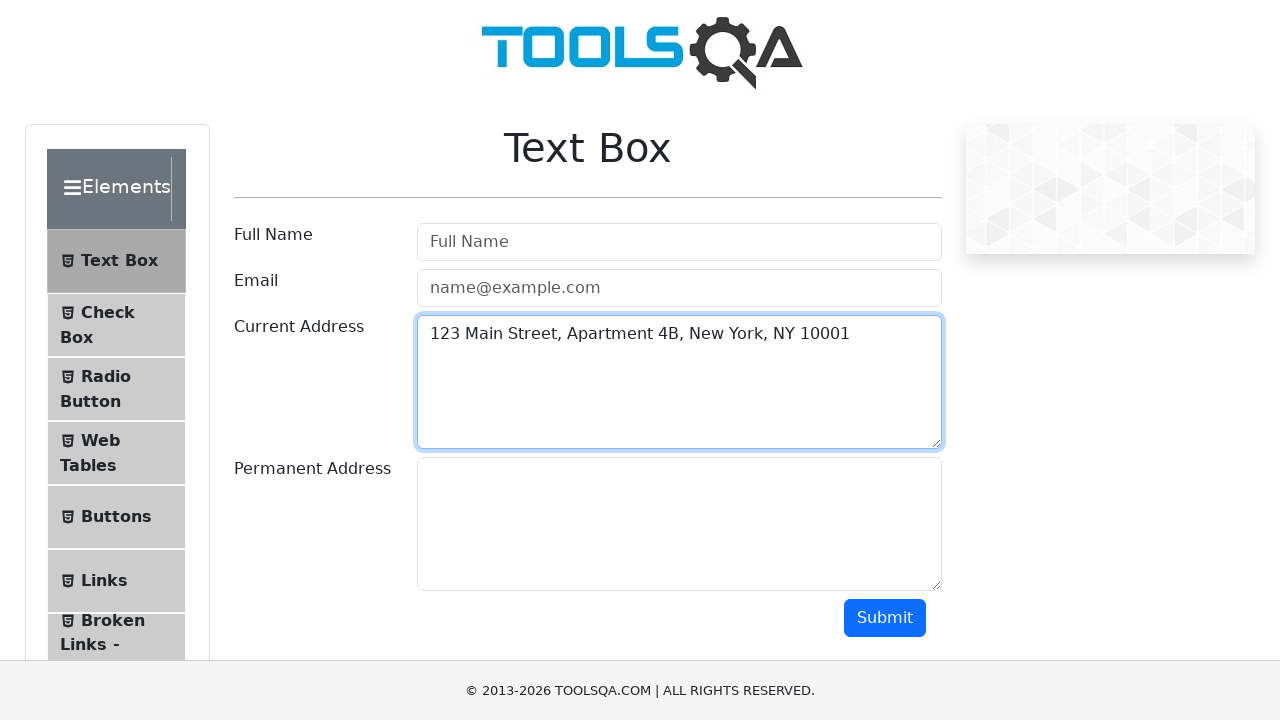